Tests element display by filling email and education textboxes with text, then clicking the "under 18" radio button if elements are displayed

Starting URL: https://automationfc.github.io/basic-form/index.html

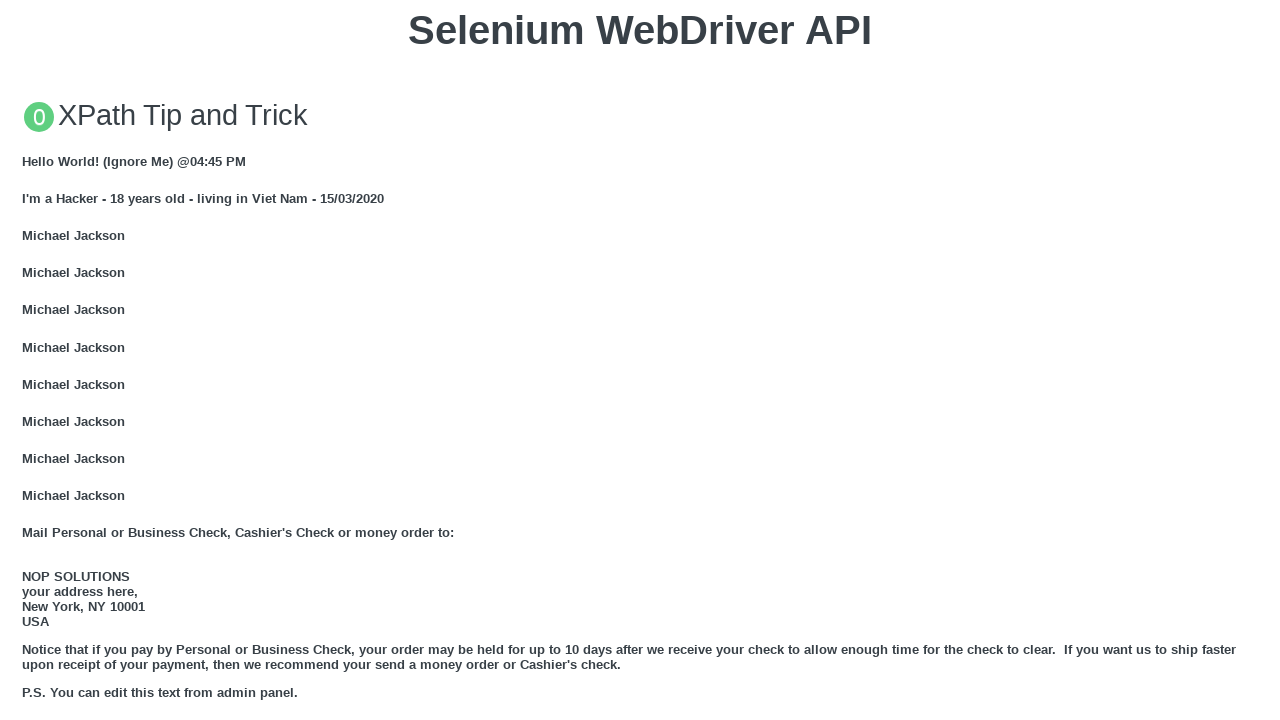

Email textbox is visible and filled with 'Automation Testing' on #mail
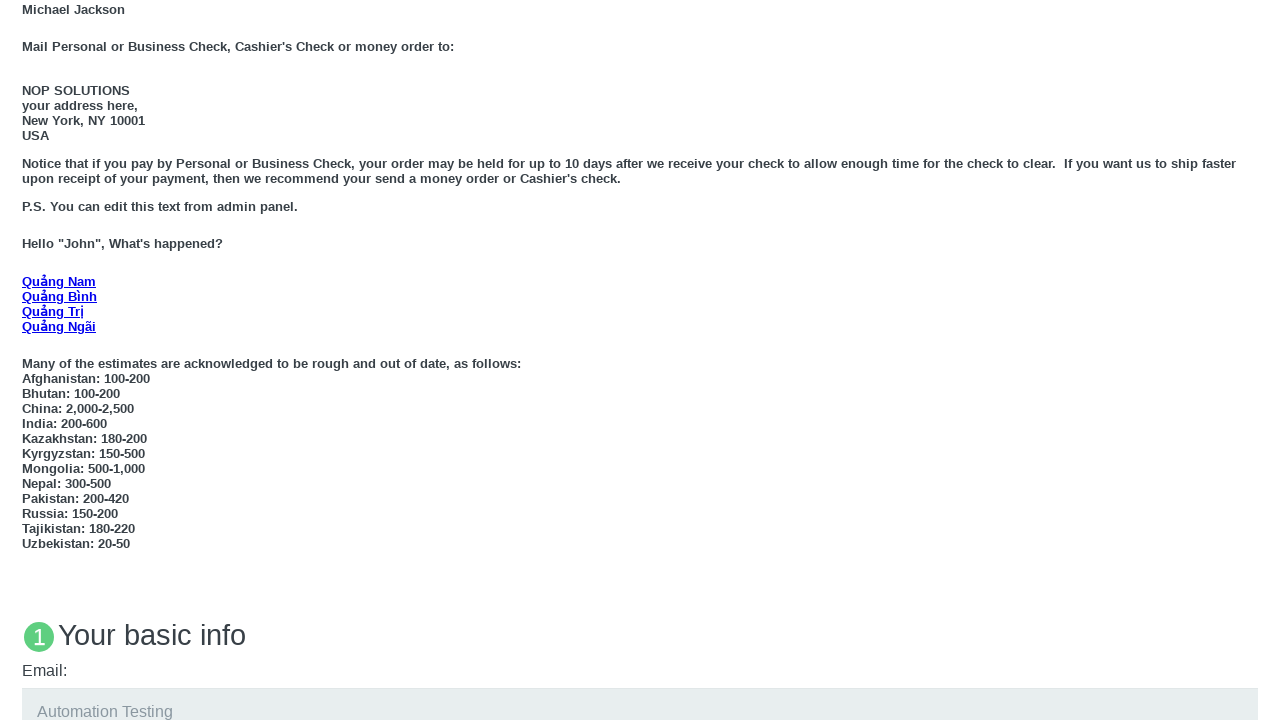

Education textbox is visible and filled with 'Automation Testing' on #edu
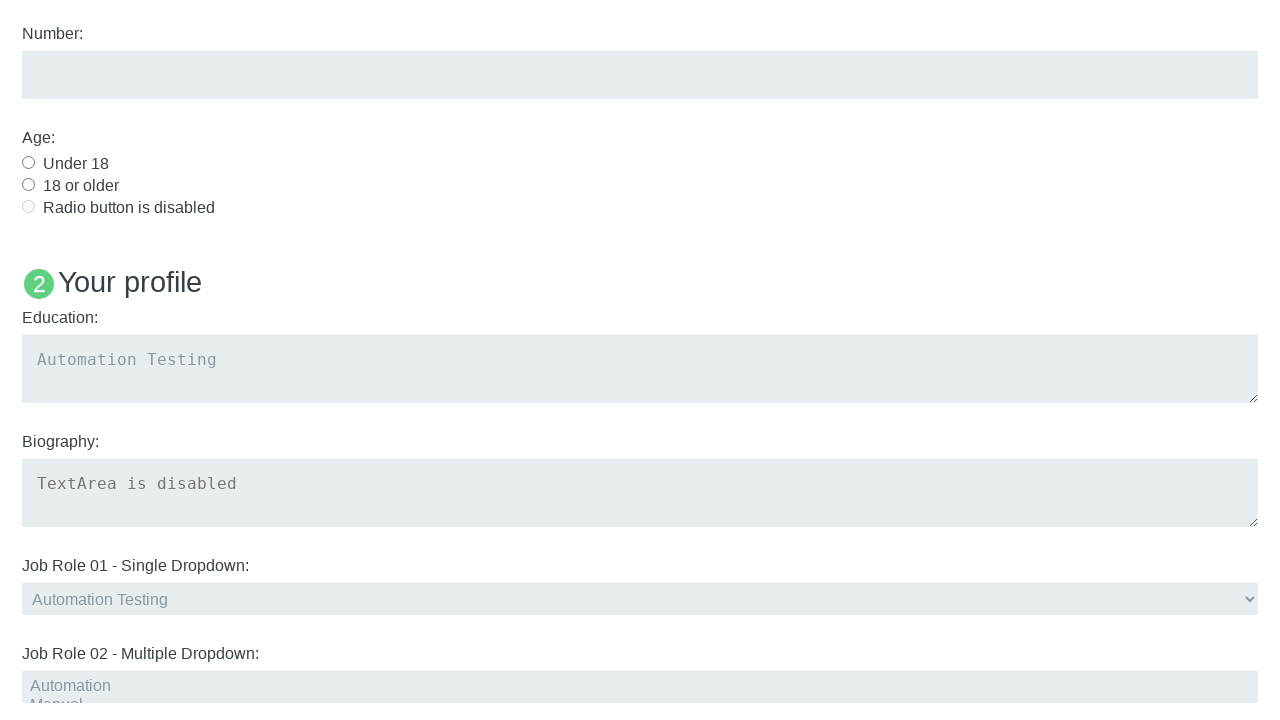

Under 18 radio button is visible and clicked at (28, 162) on #under_18
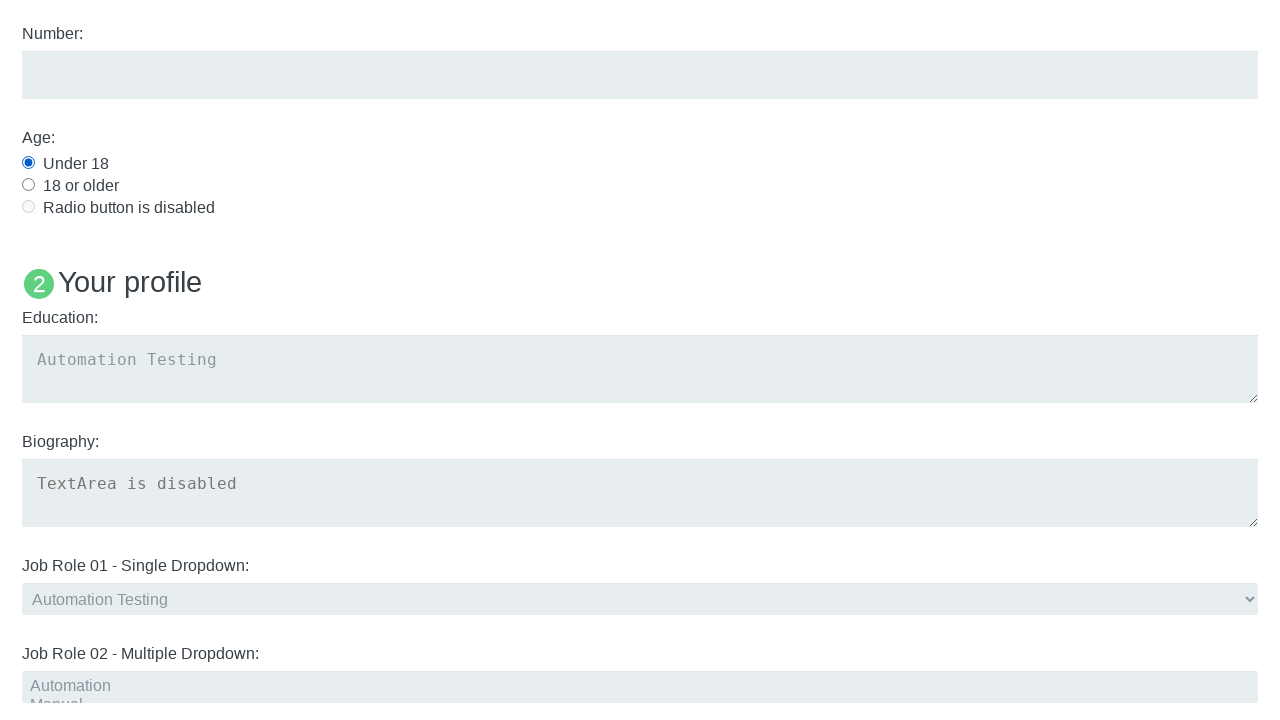

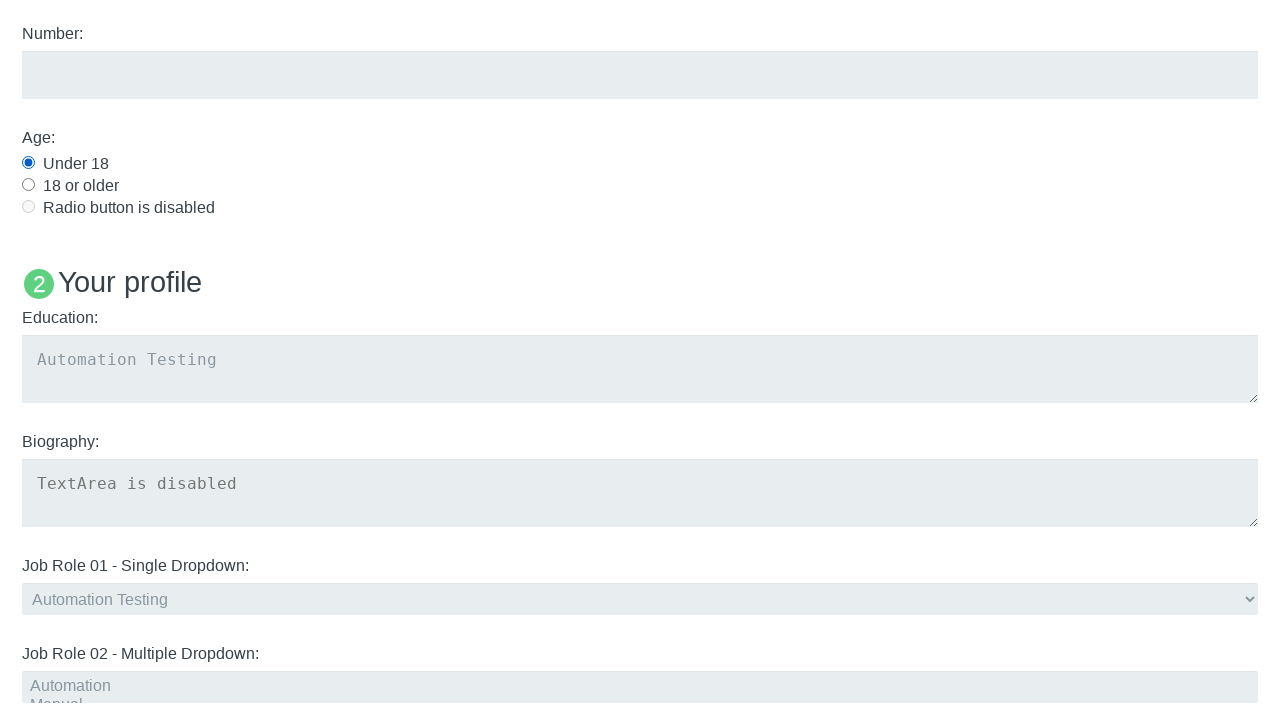